Tests that clicking the More dropdown reveals navigation options including API, reviews, and reports links

Starting URL: https://preview.catalystexplorer.com/en

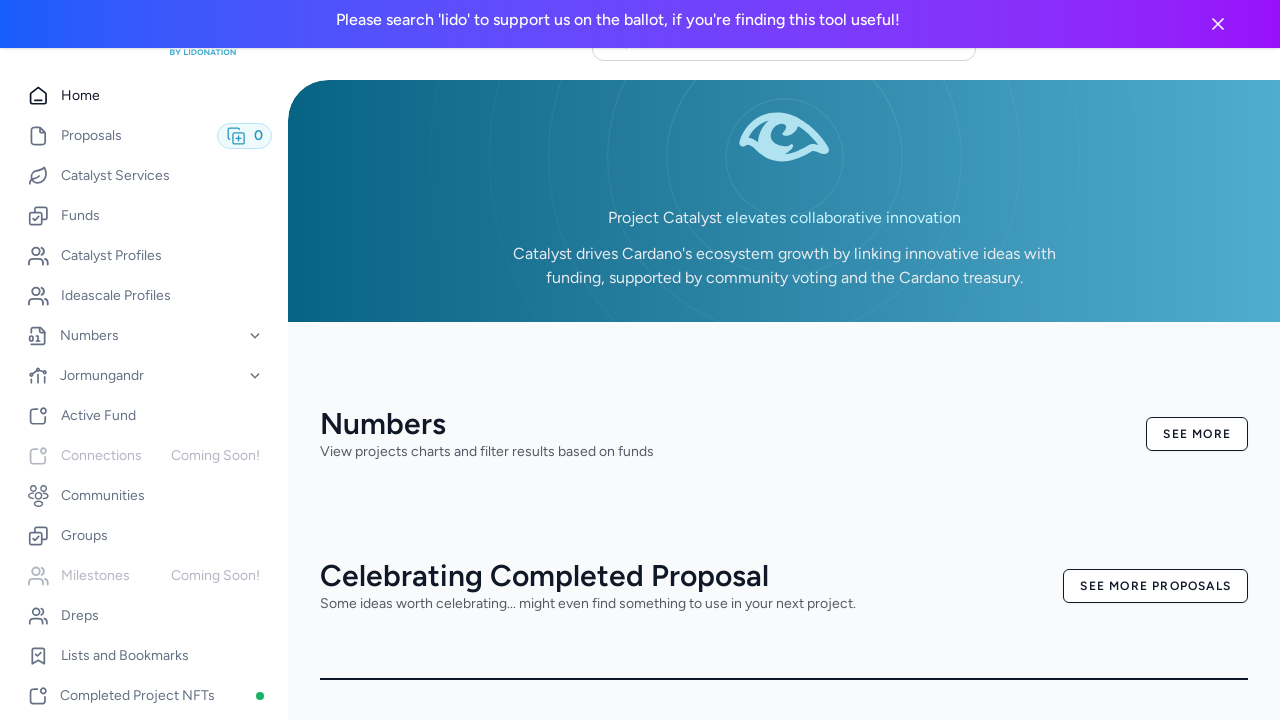

Clicked More dropdown button at (144, 400) on [data-testid='more-nav-items-dropdown']
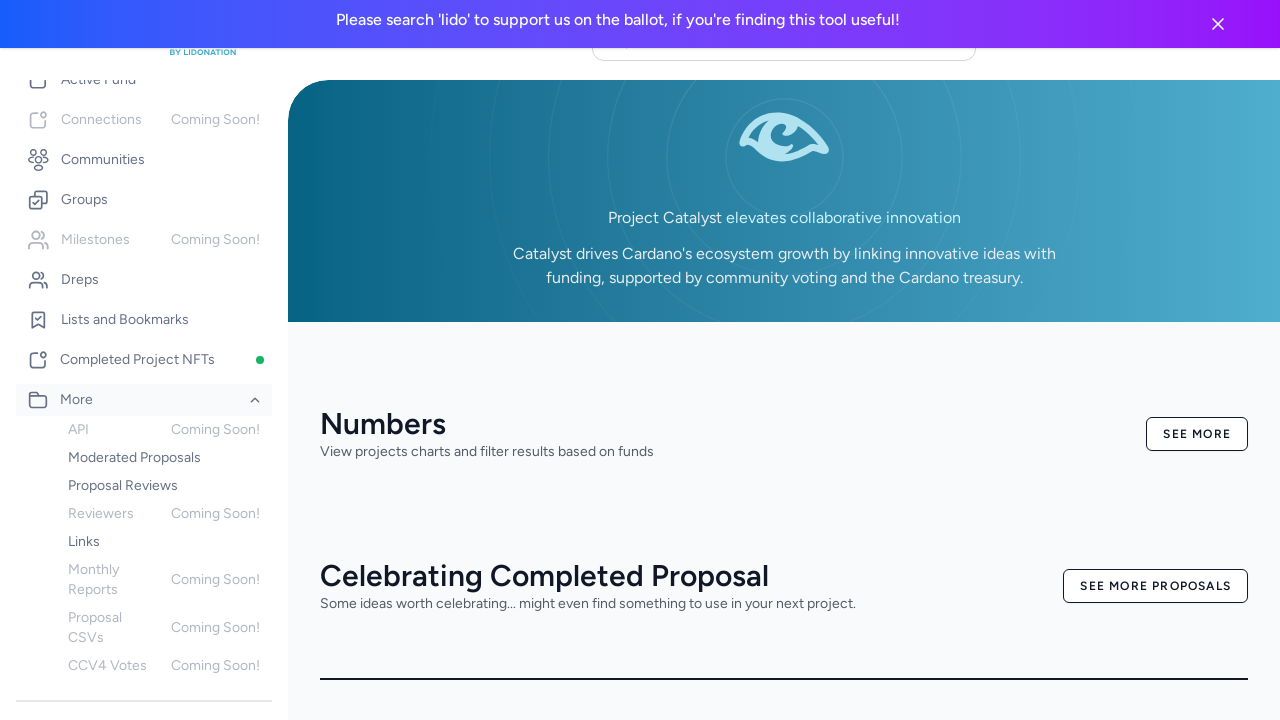

Dropdown options container loaded
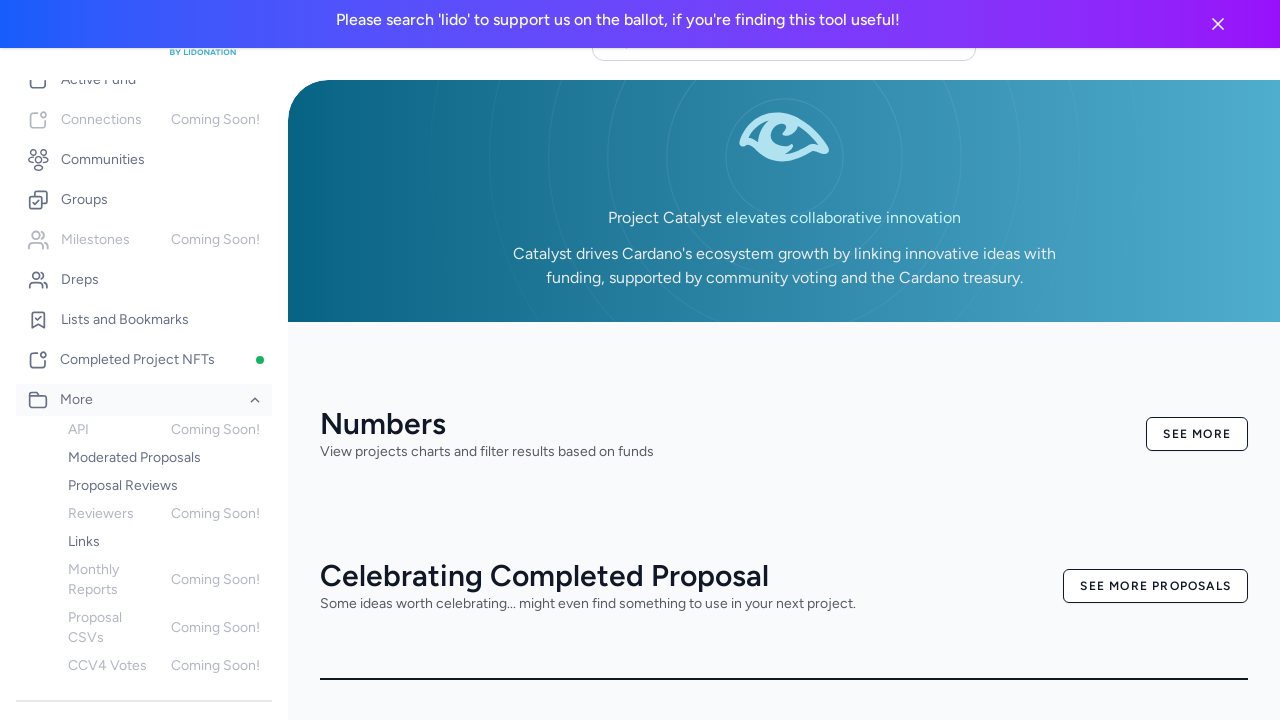

API link option appeared in dropdown
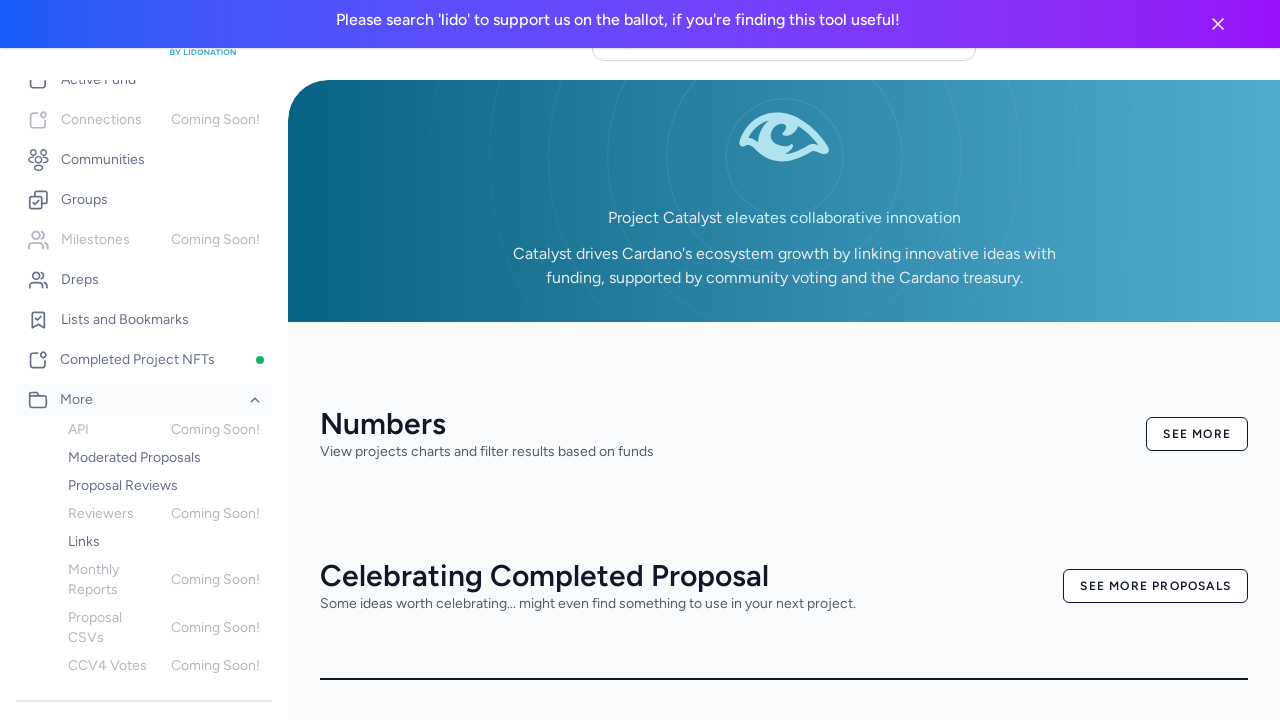

Proposal reviews link option appeared in dropdown
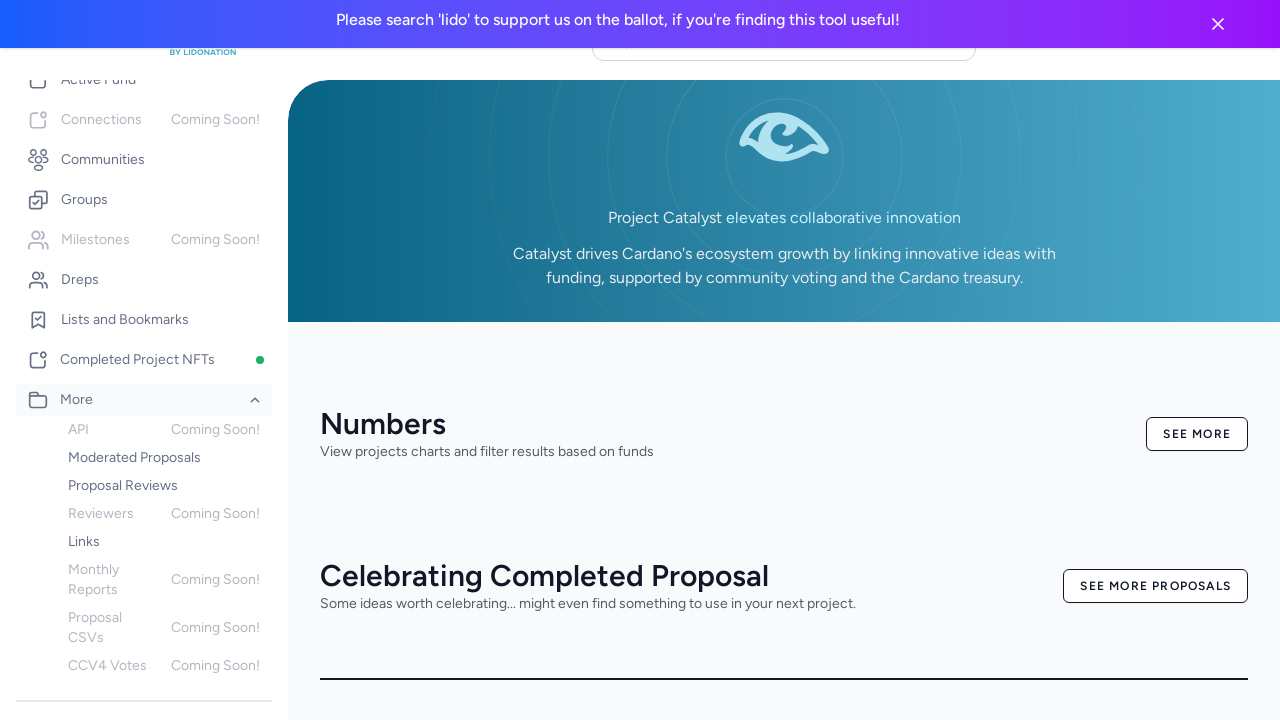

Reviewers link option appeared in dropdown
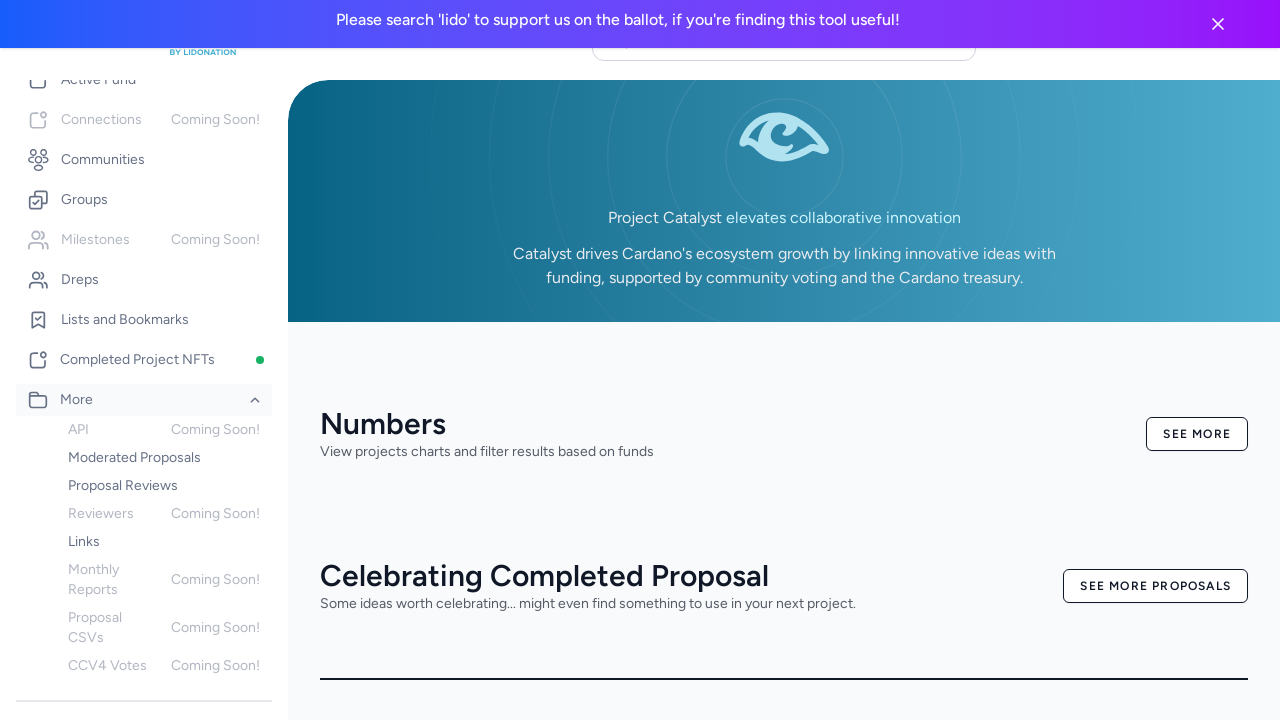

Monthly reports link option appeared in dropdown
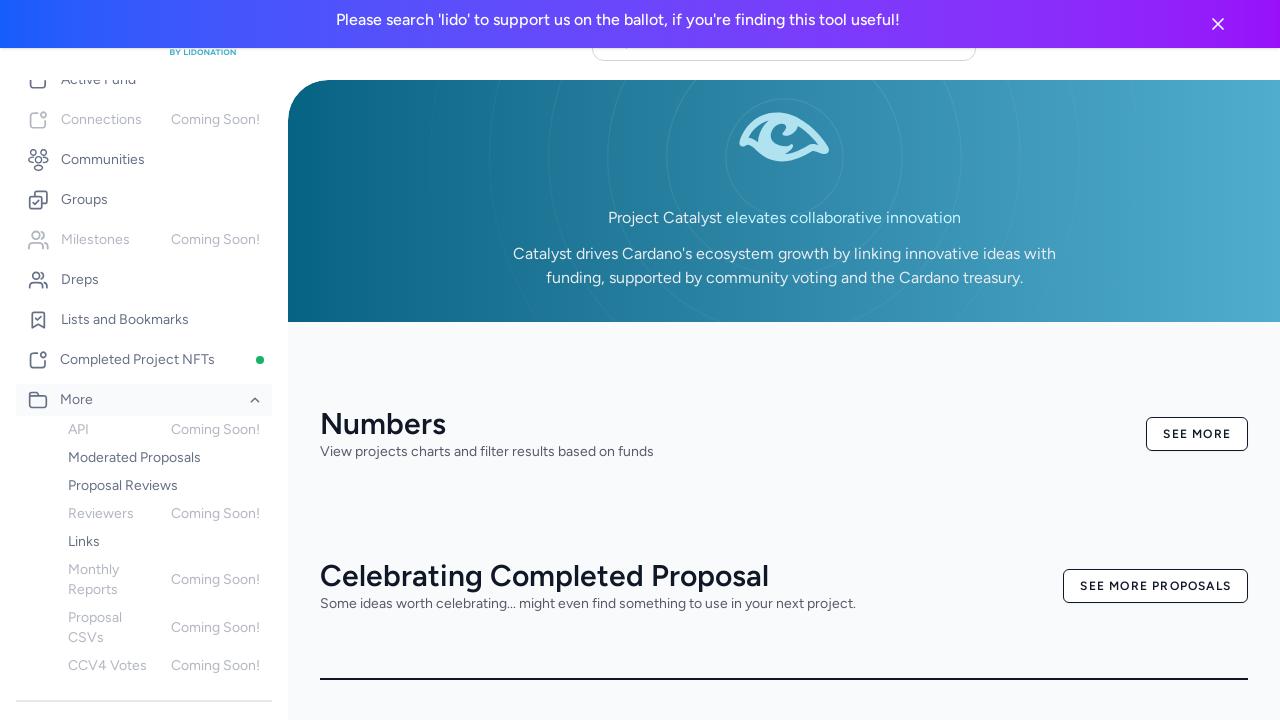

Proposal CSVs link option appeared in dropdown
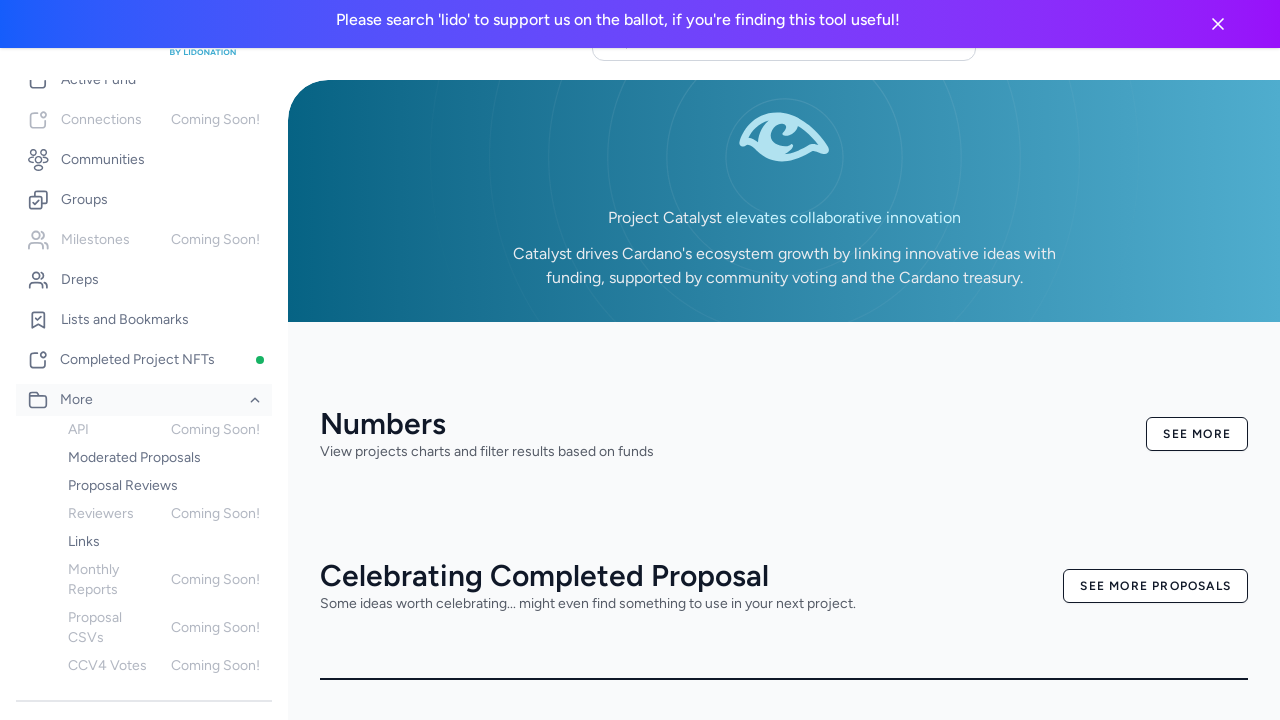

CCV4 votes link option appeared in dropdown
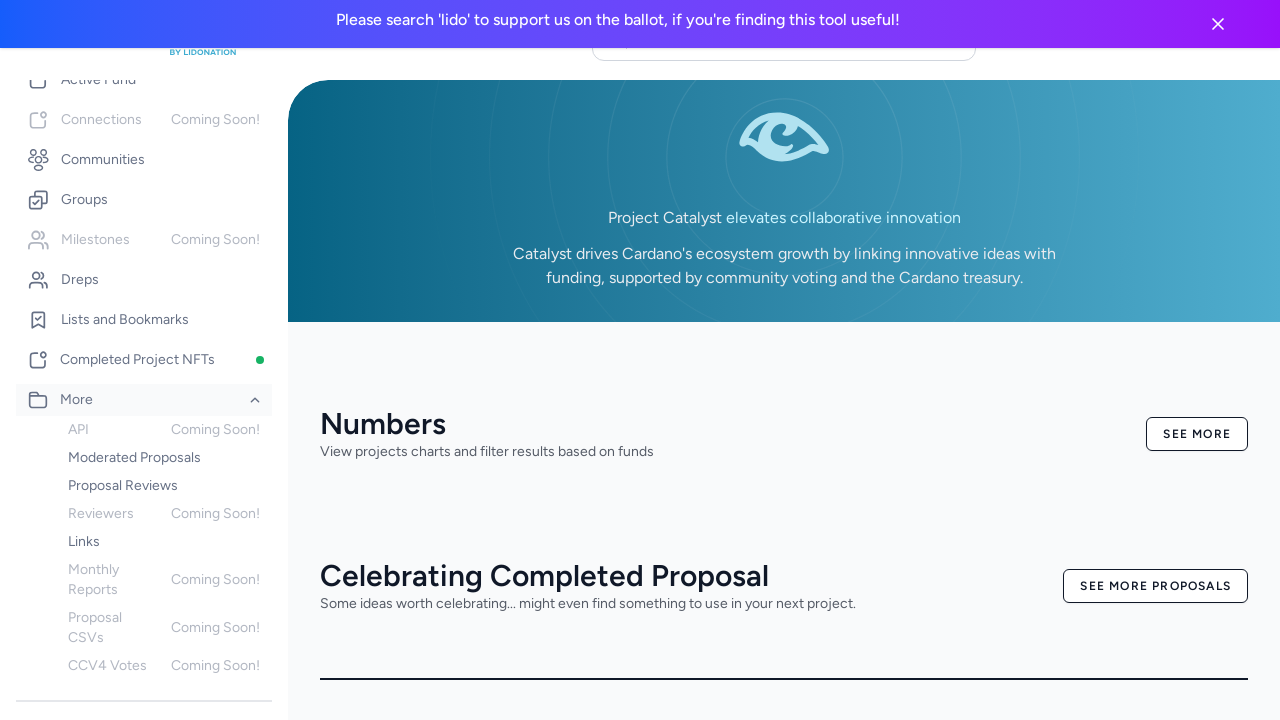

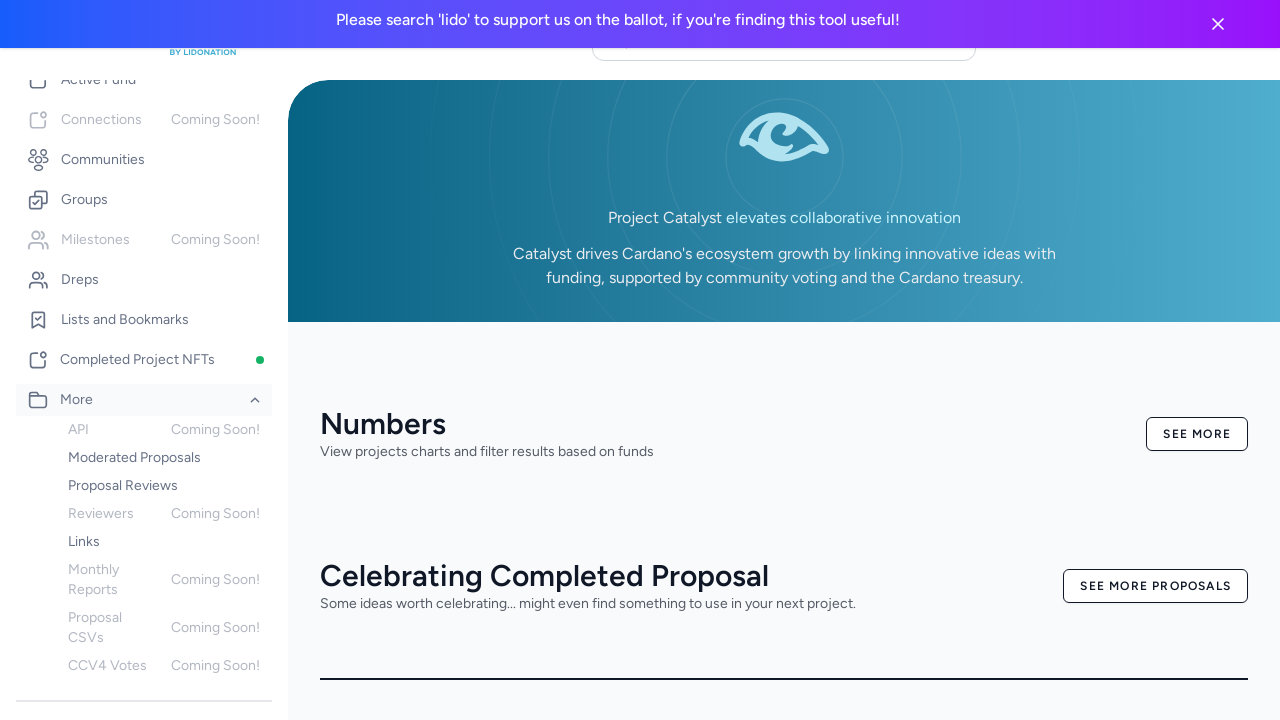